Tests JavaScript alert handling by clicking a button that triggers an alert and then accepting the alert dialog

Starting URL: http://www.tizag.com/javascriptT/javascriptalert.php

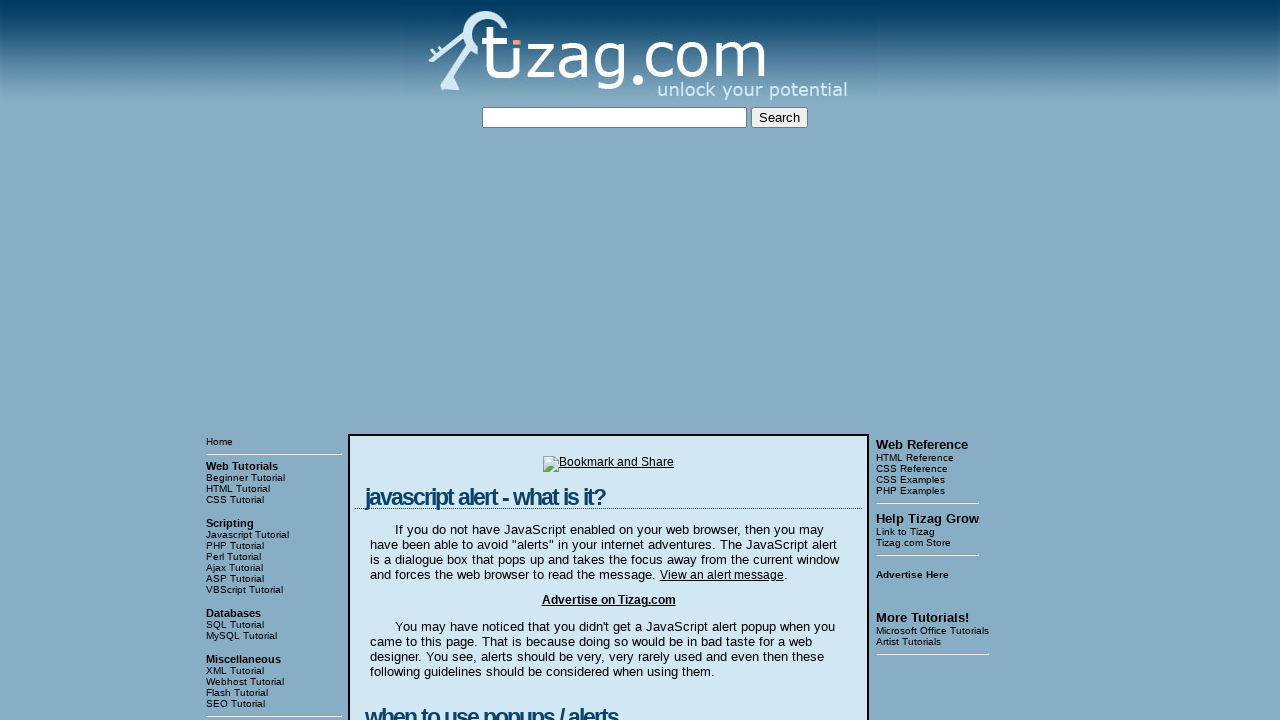

Clicked button to trigger JavaScript alert at (428, 361) on xpath=//html/body/table[3]/tbody/tr[1]/td[2]/table/tbody/tr/td/div[4]/form/input
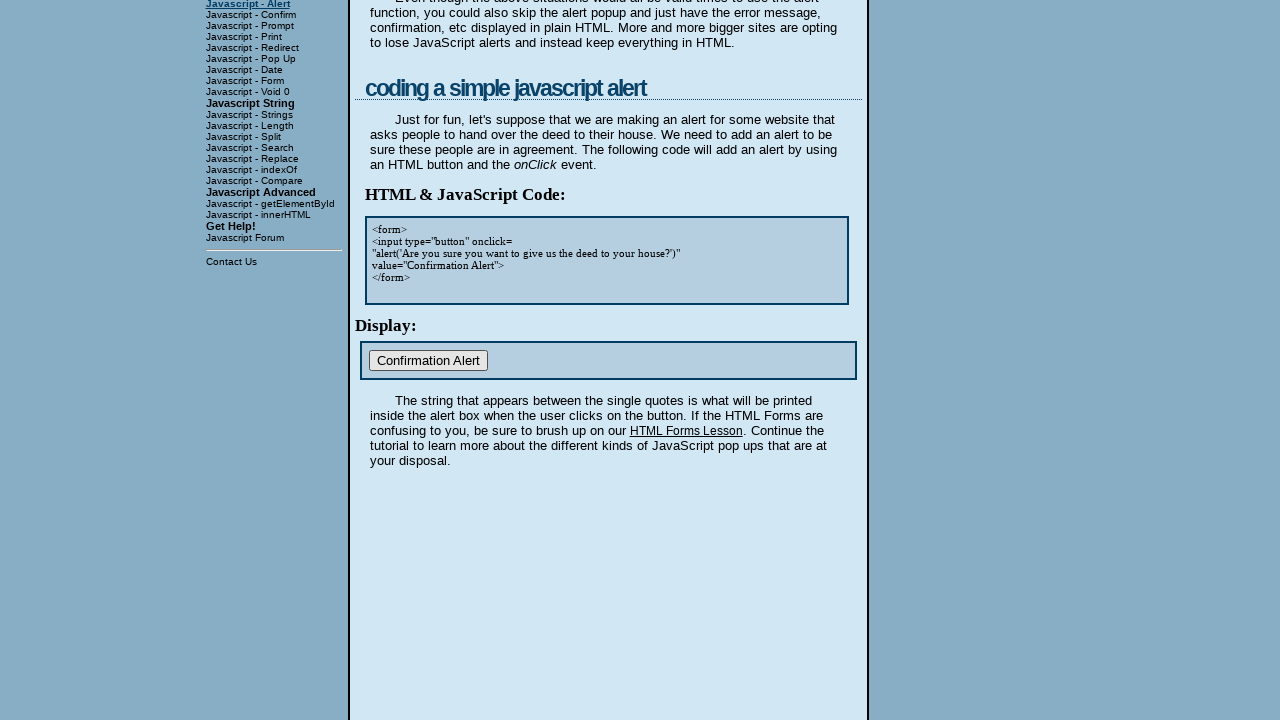

Set up dialog handler to accept alerts
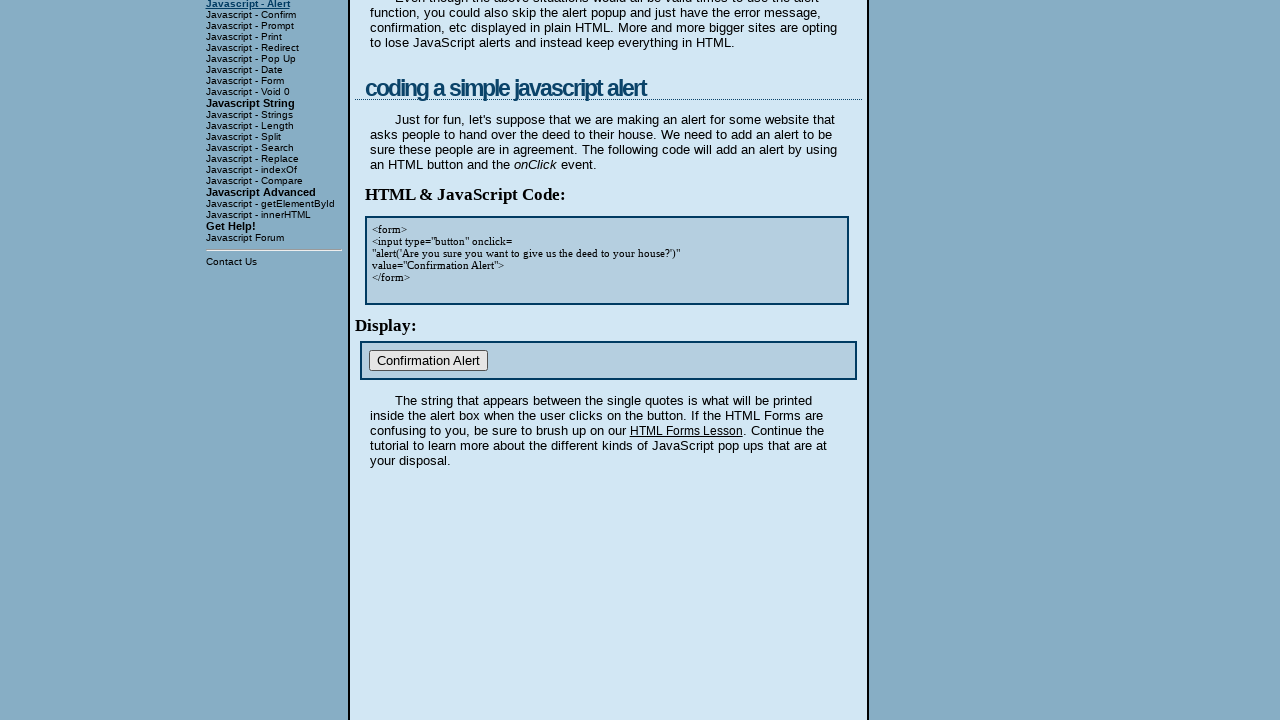

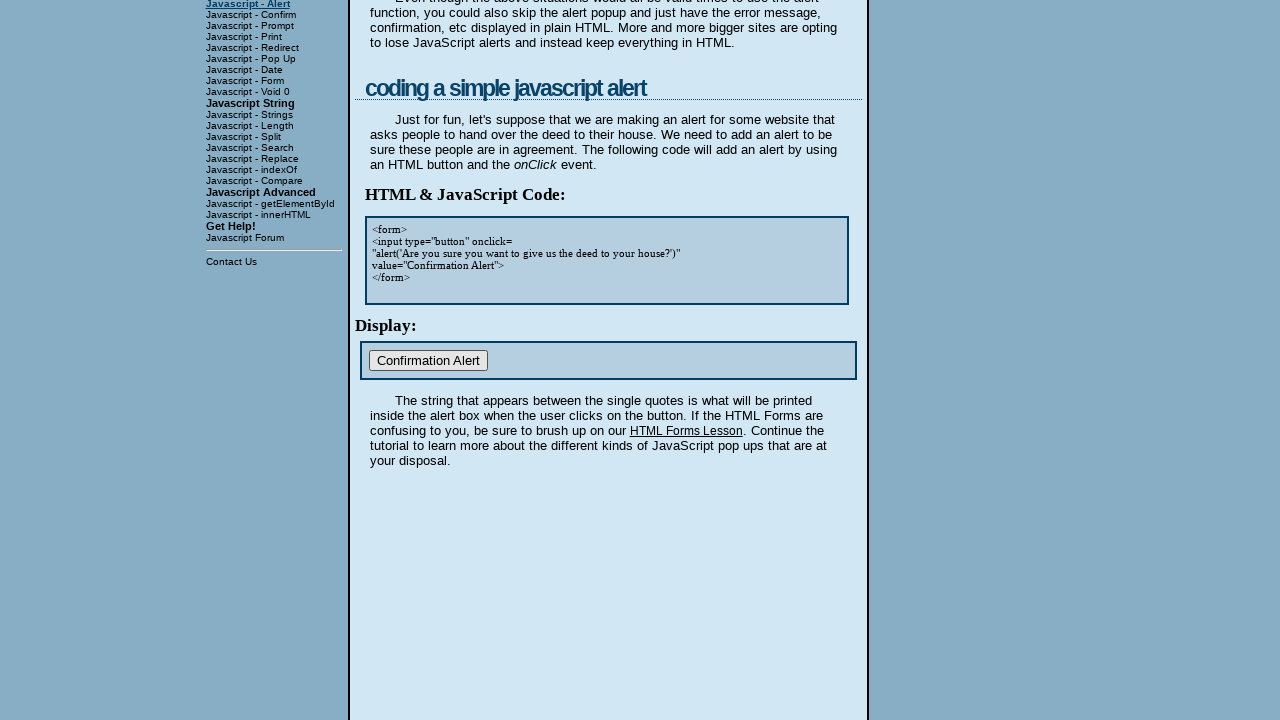